Tests browser window management by opening multiple windows, switching between them, and closing child windows while keeping the main window open

Starting URL: https://demoqa.com/browser-windows

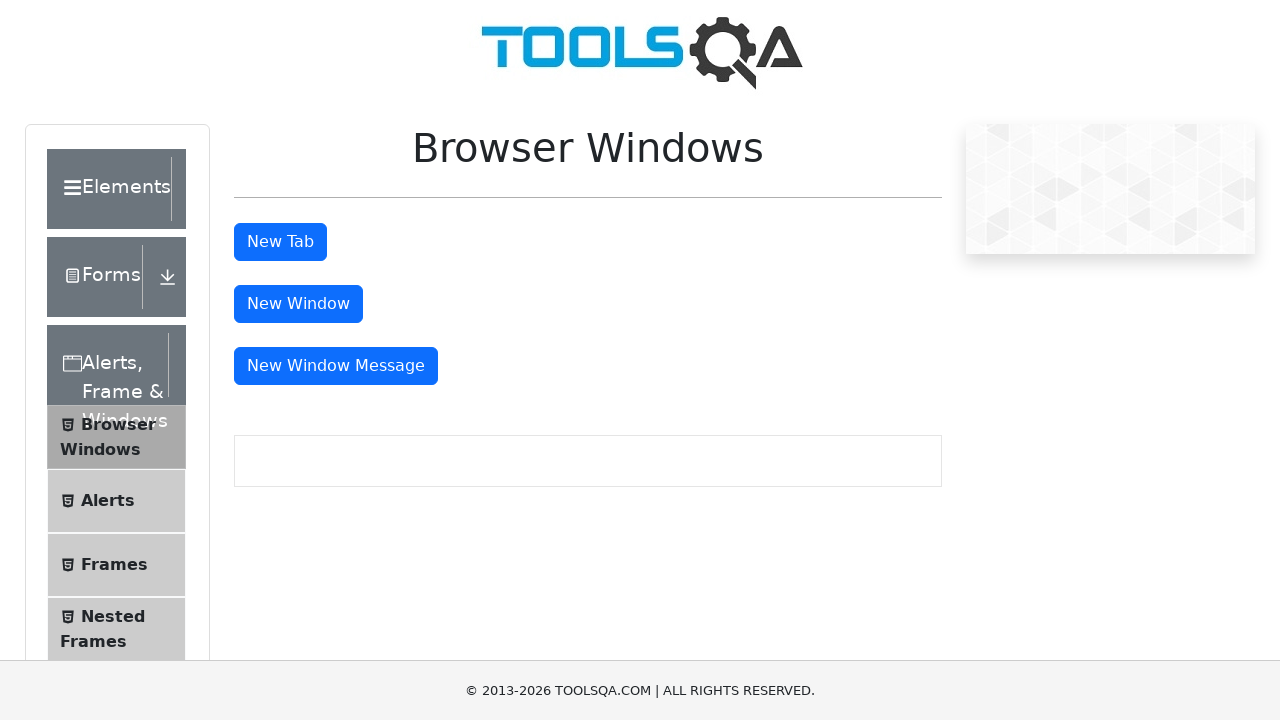

Clicked button to open first new window at (298, 304) on #windowButton
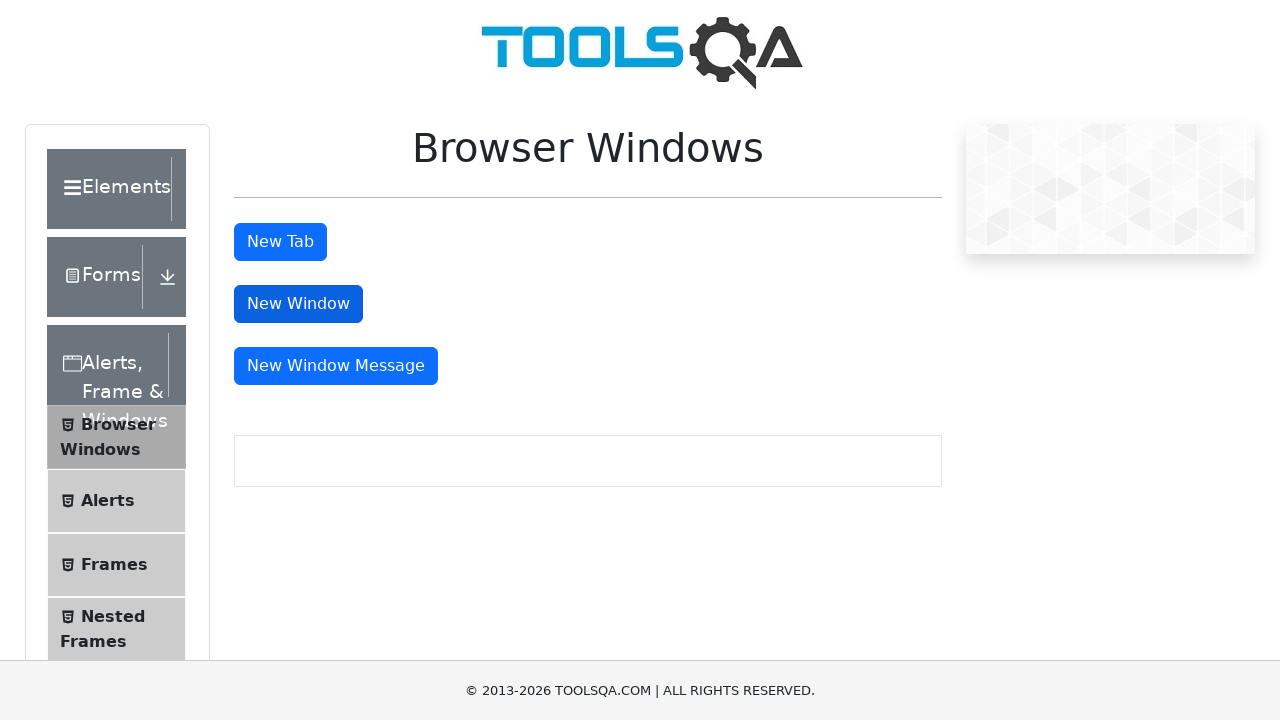

Clicked button to open message window at (336, 366) on #messageWindowButton
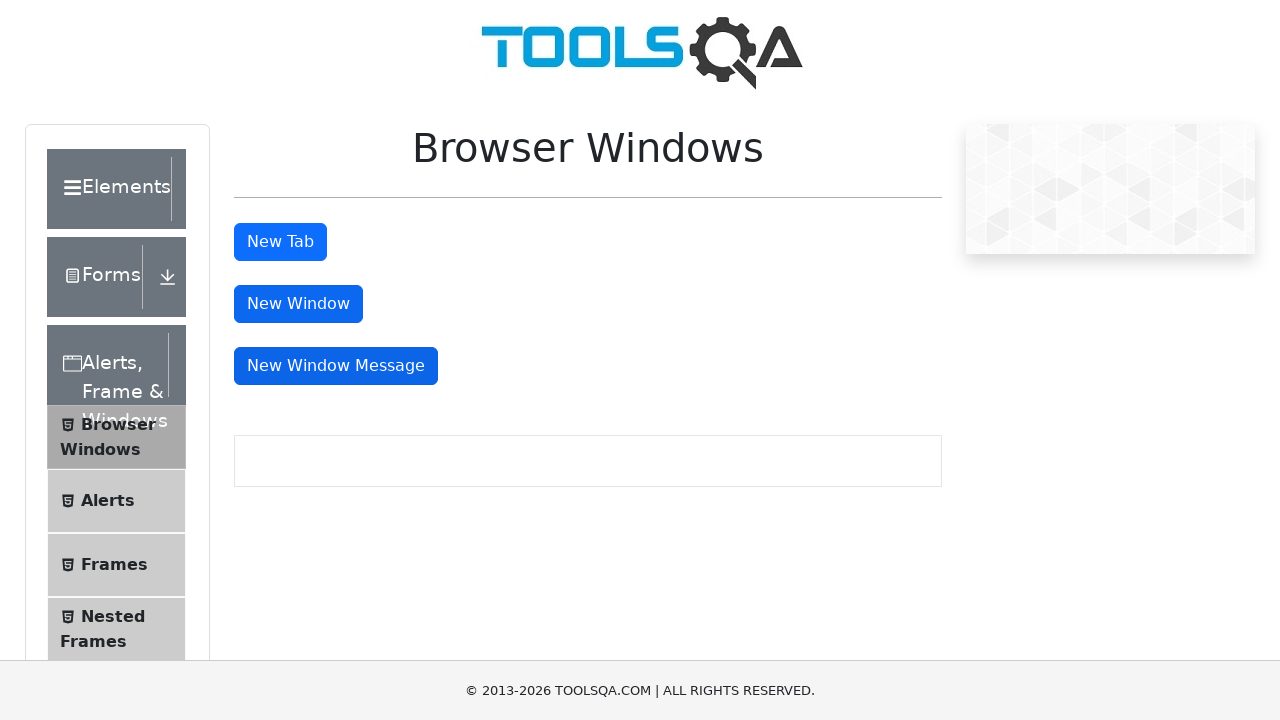

Retrieved all open browser windows/pages
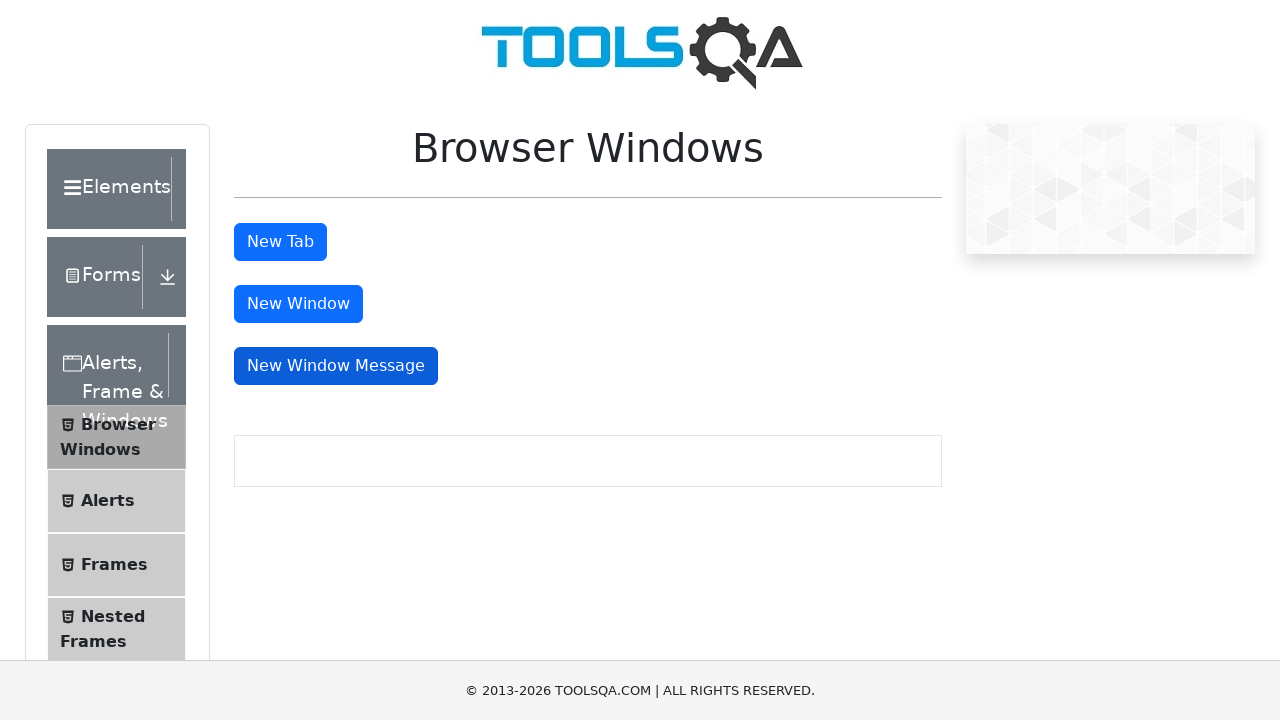

Stored reference to main window
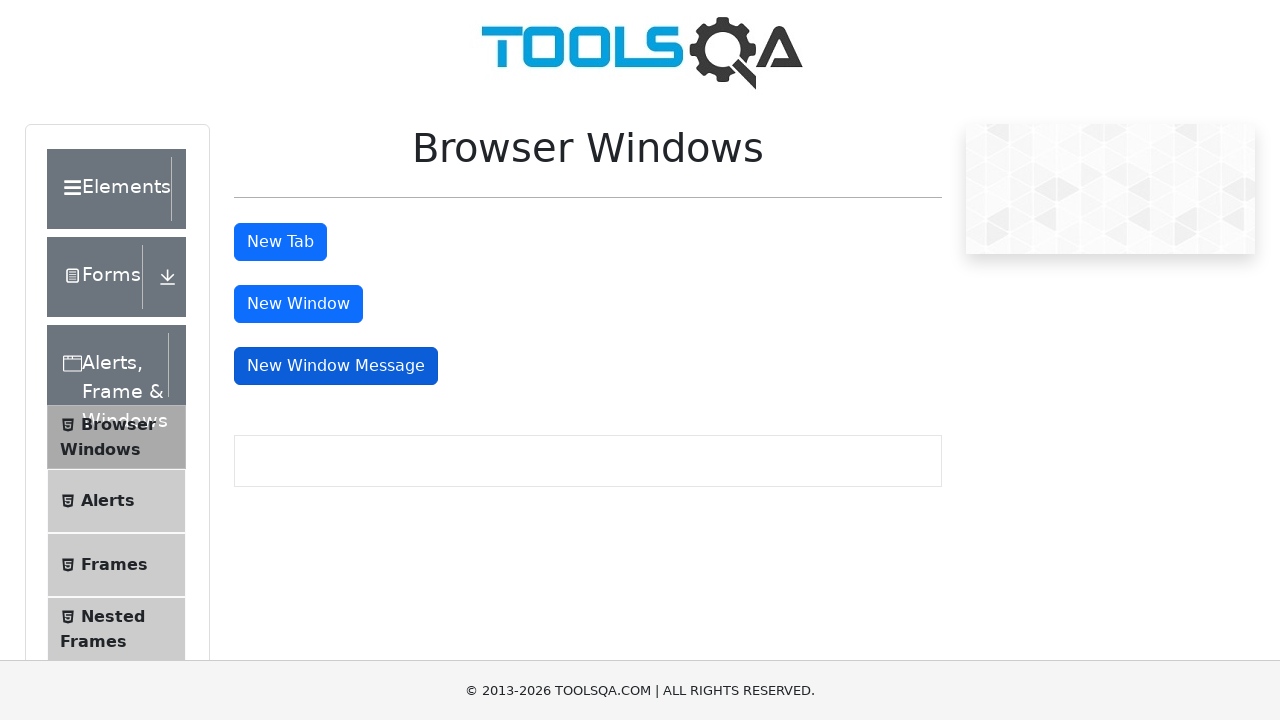

Closed child window
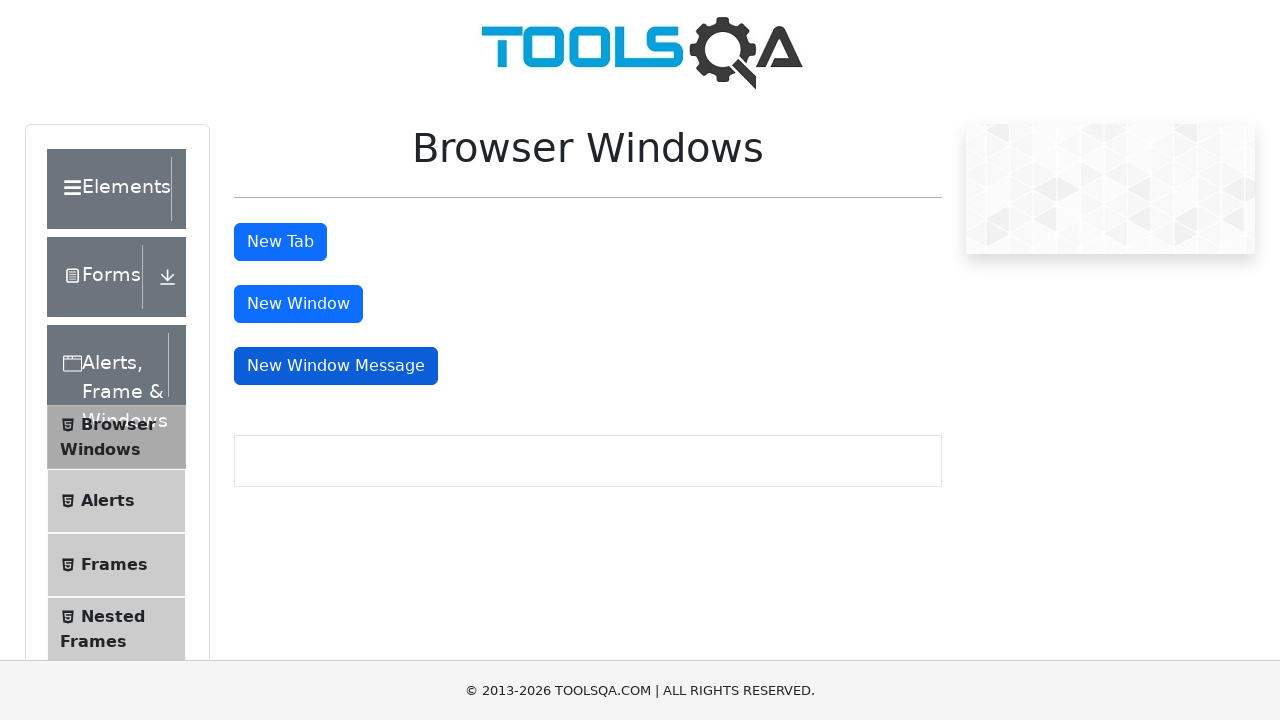

Closed child window
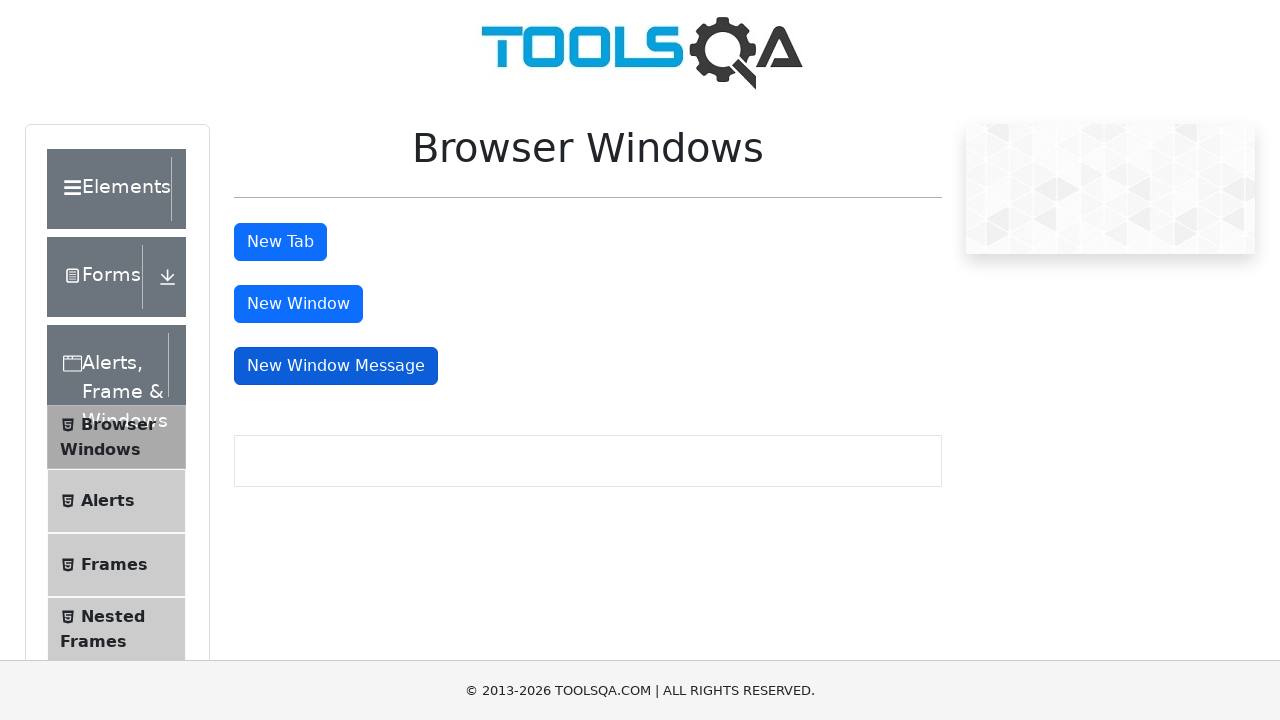

Main window remains active after closing all child windows
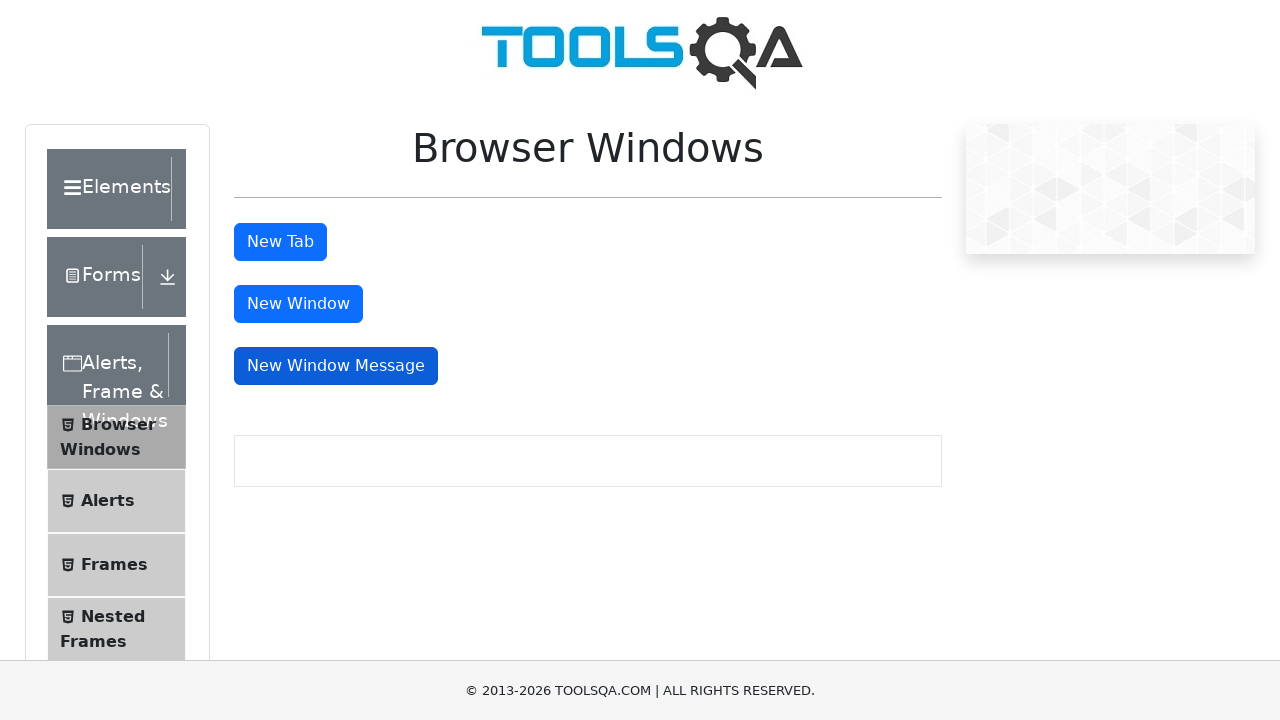

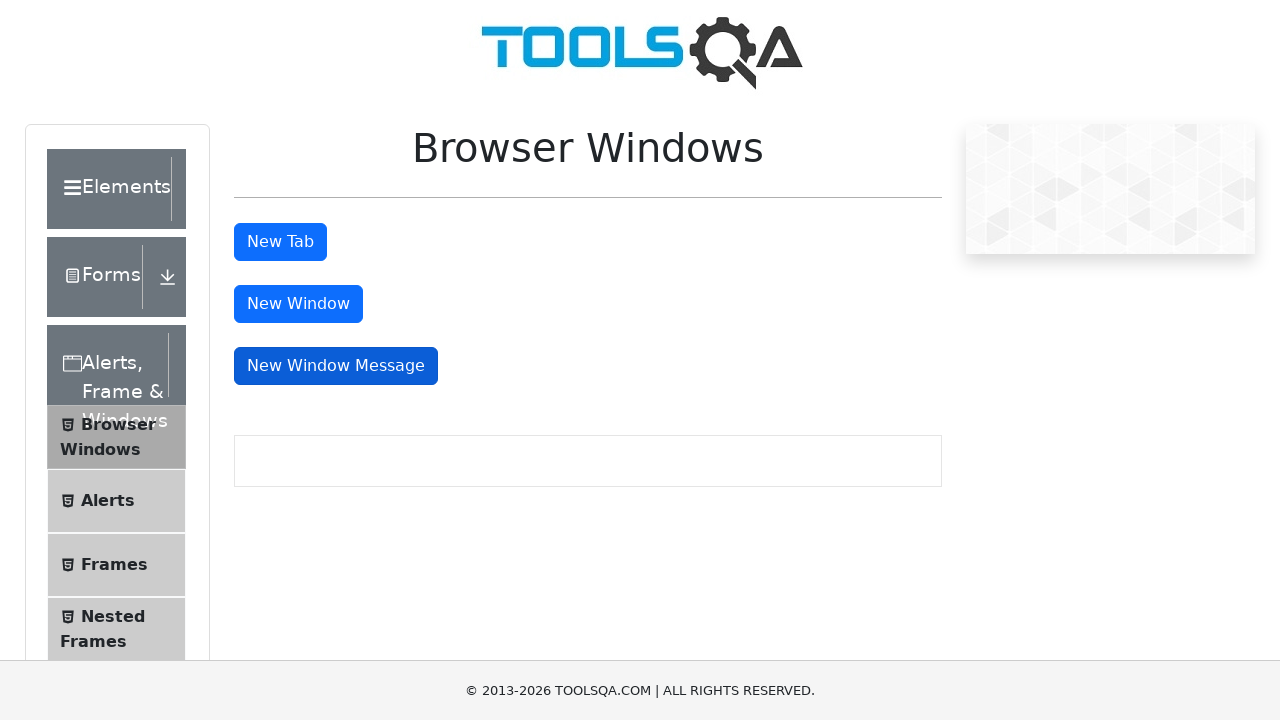